Navigates to the Ministry of Corporate Affairs incorporation page and verifies the ministry logo is displayed while iterating through header elements

Starting URL: https://www.mca.gov.in/MinistryV2/incorporation_company.html

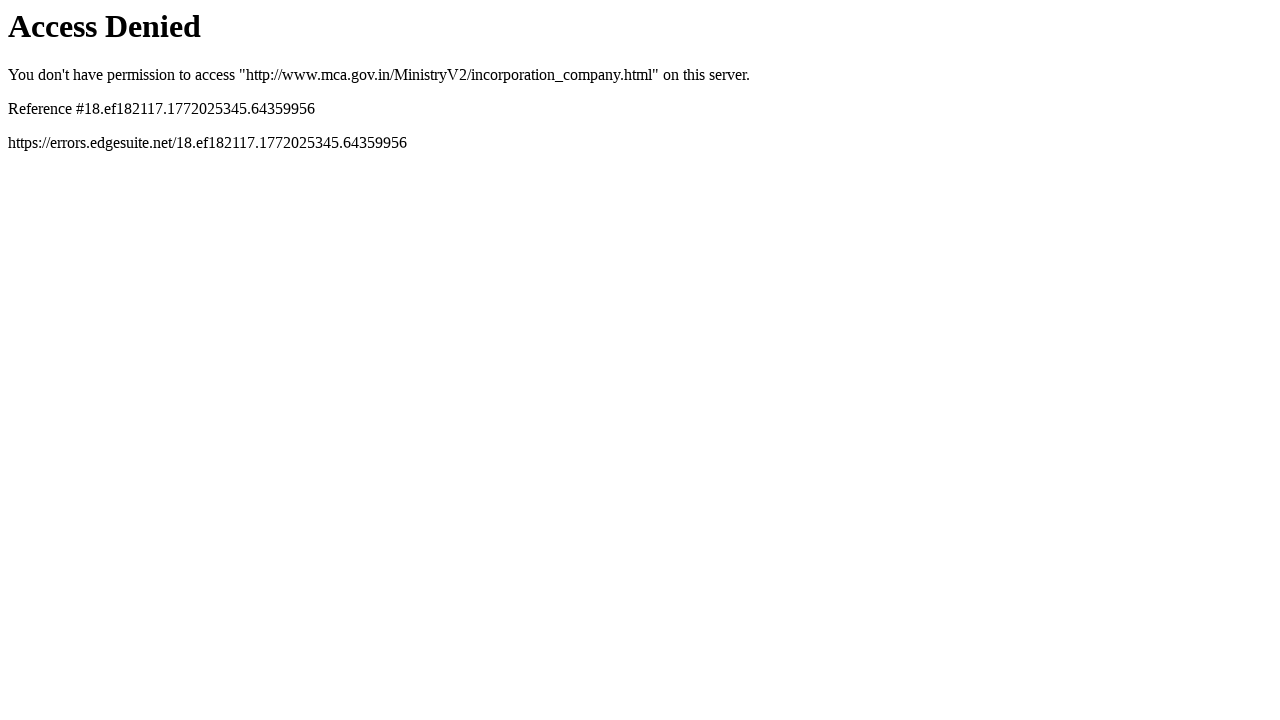

Navigated to Ministry of Corporate Affairs incorporation page
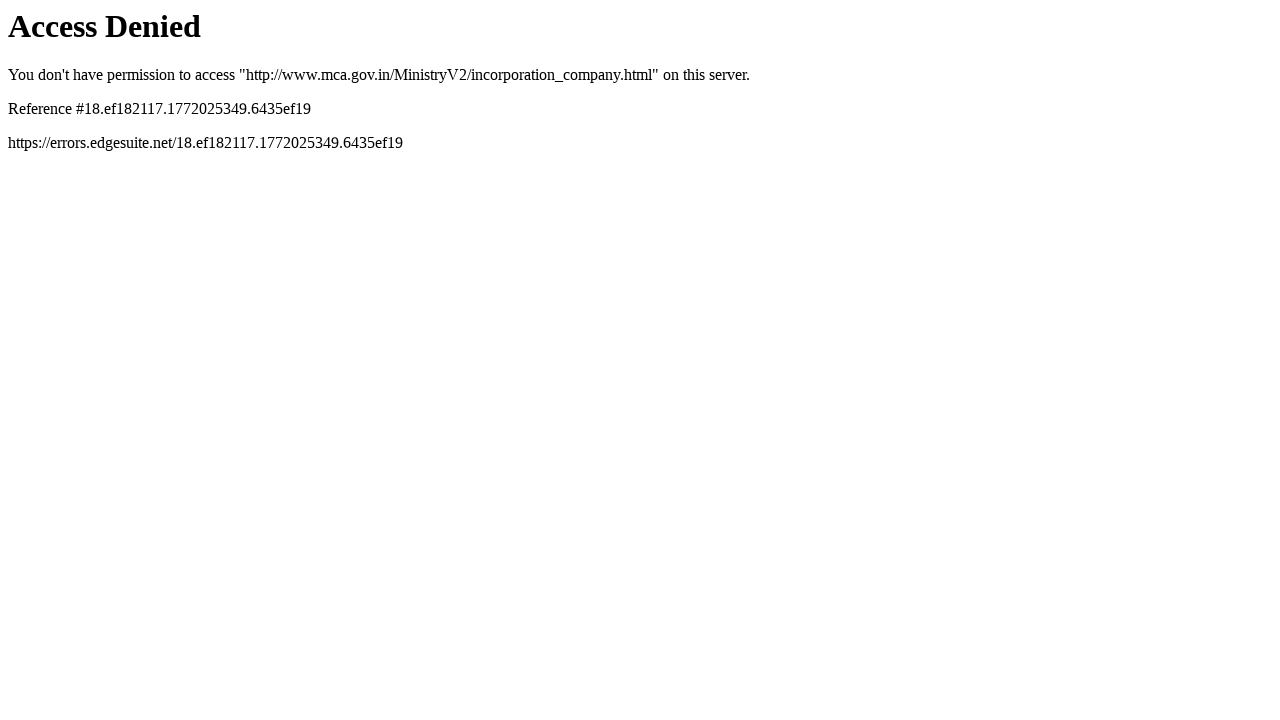

Located ministry logo element
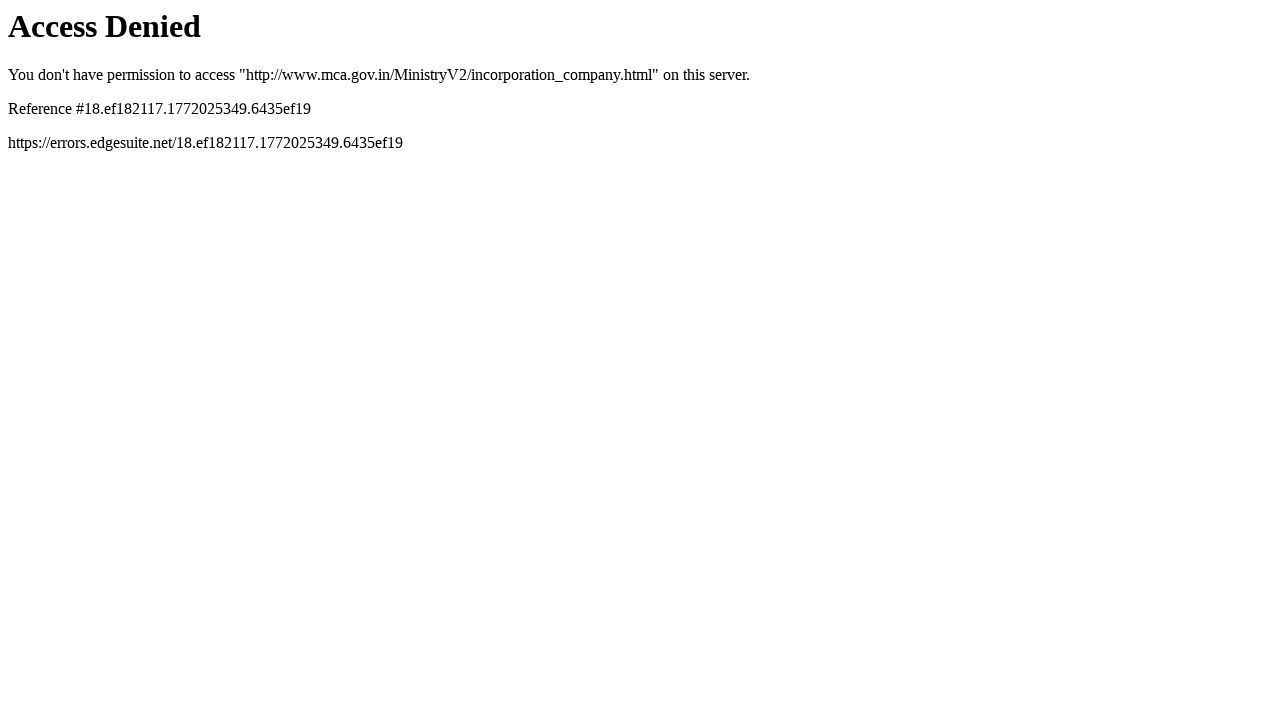

Verified ministry logo is visible
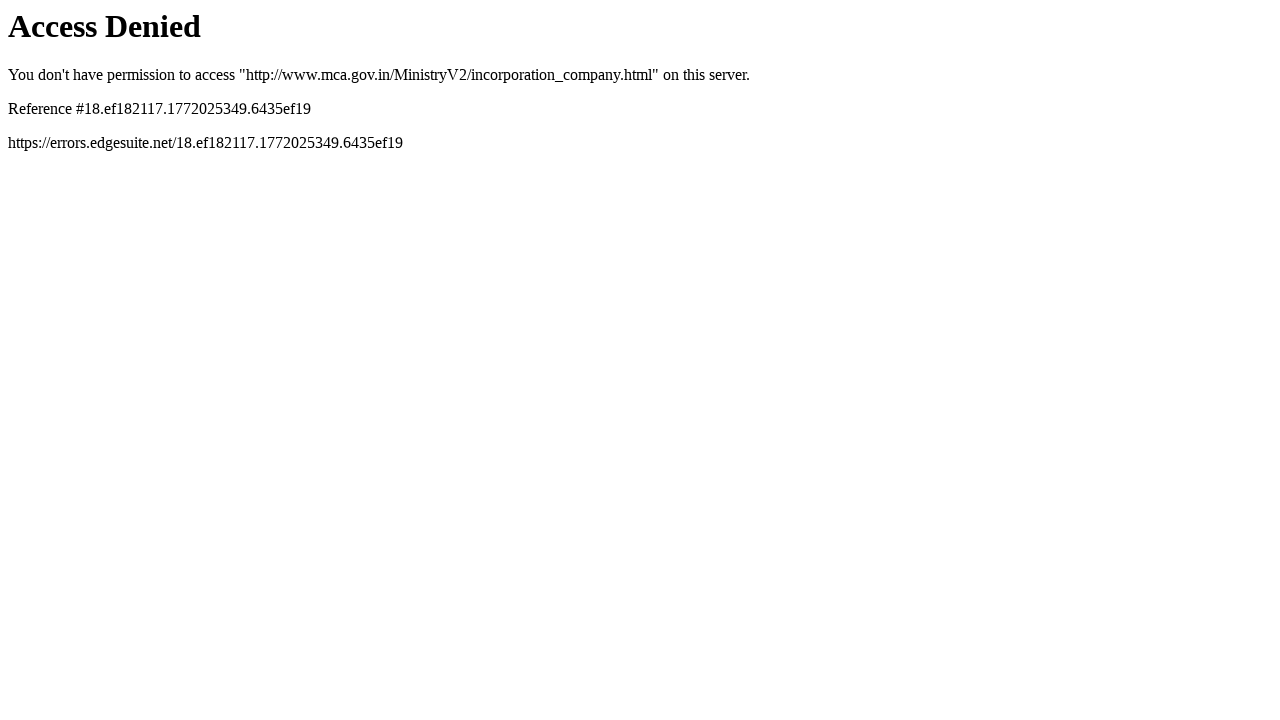

Retrieved all header elements with class 'paddi'
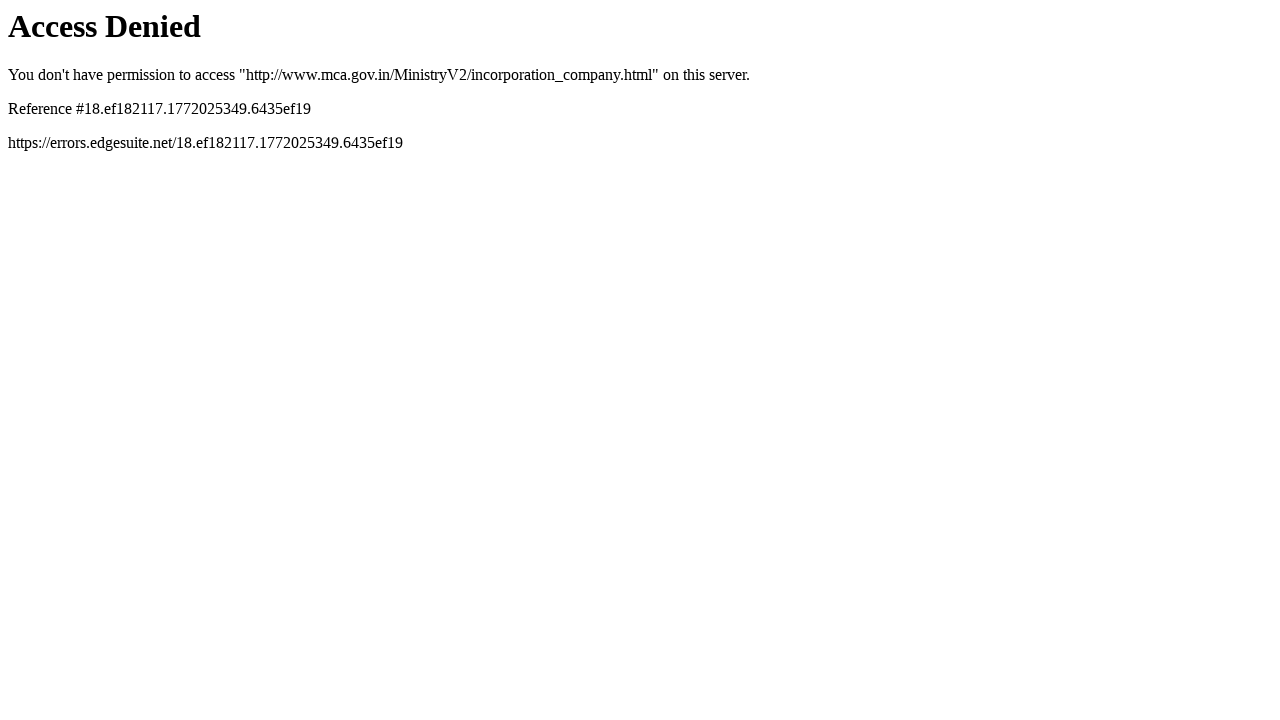

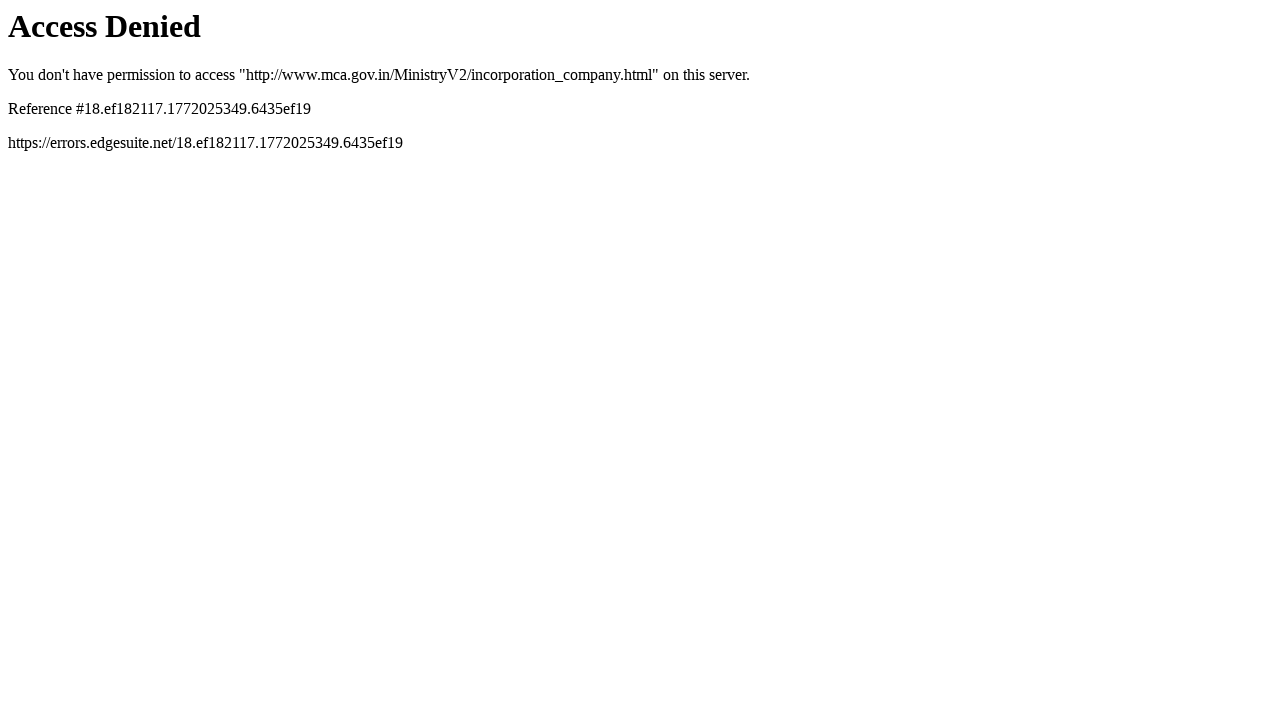